Selects the Male gender radio button on the registration form.

Starting URL: http://demo.automationtesting.in/Register.html

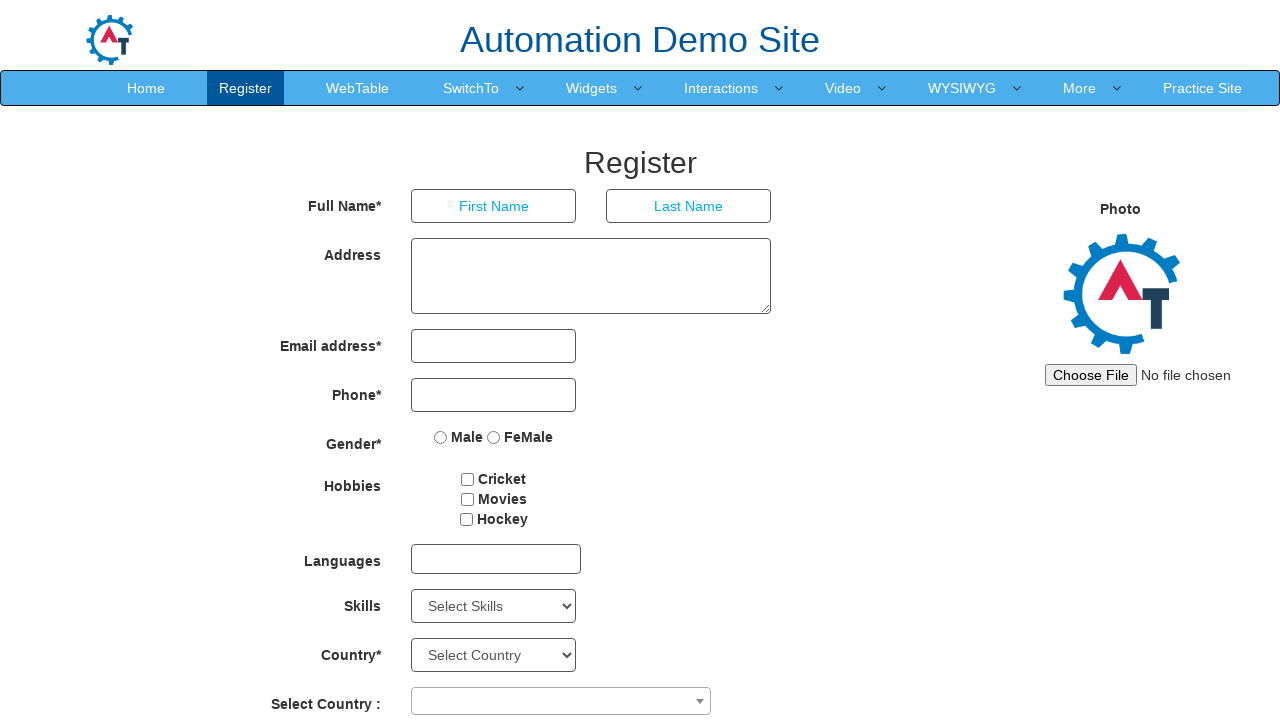

Navigated to registration form page
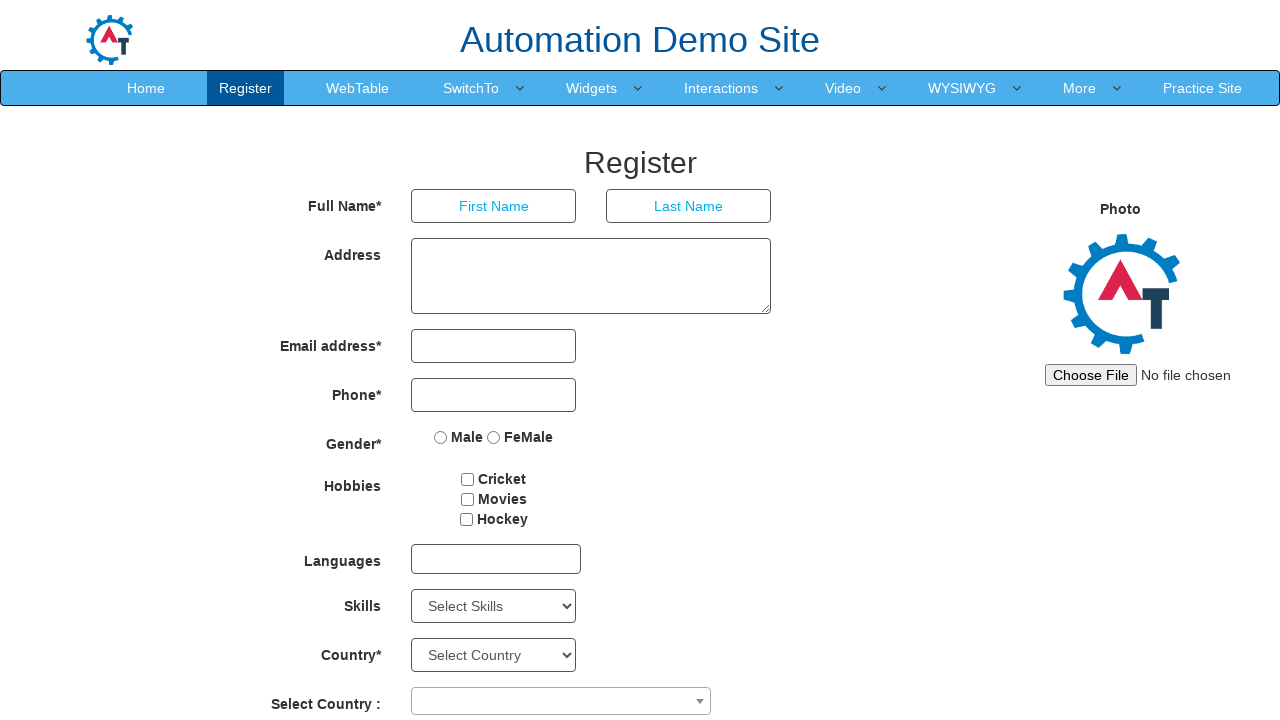

Selected Male gender radio button at (441, 437) on input[value='Male']
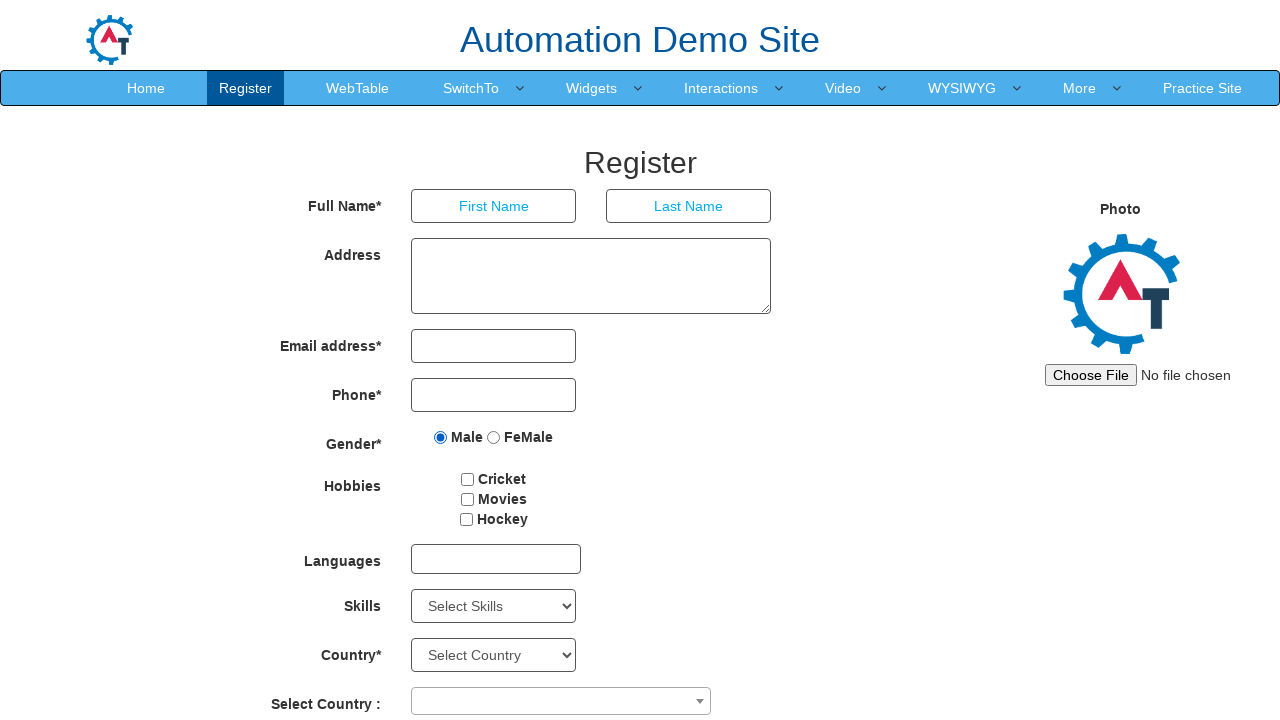

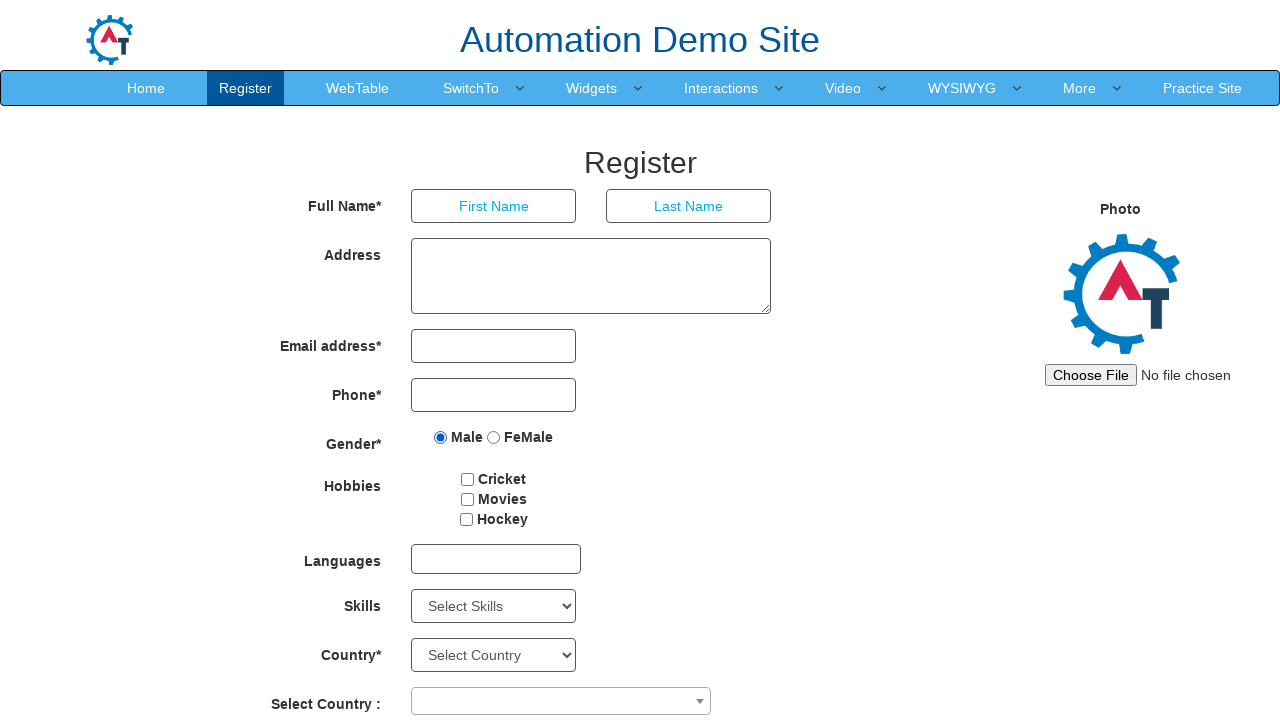